Tests right-click context menu by right-clicking an element, hovering over paste option, and clicking it

Starting URL: http://swisnl.github.io/jQuery-contextMenu/demo.html

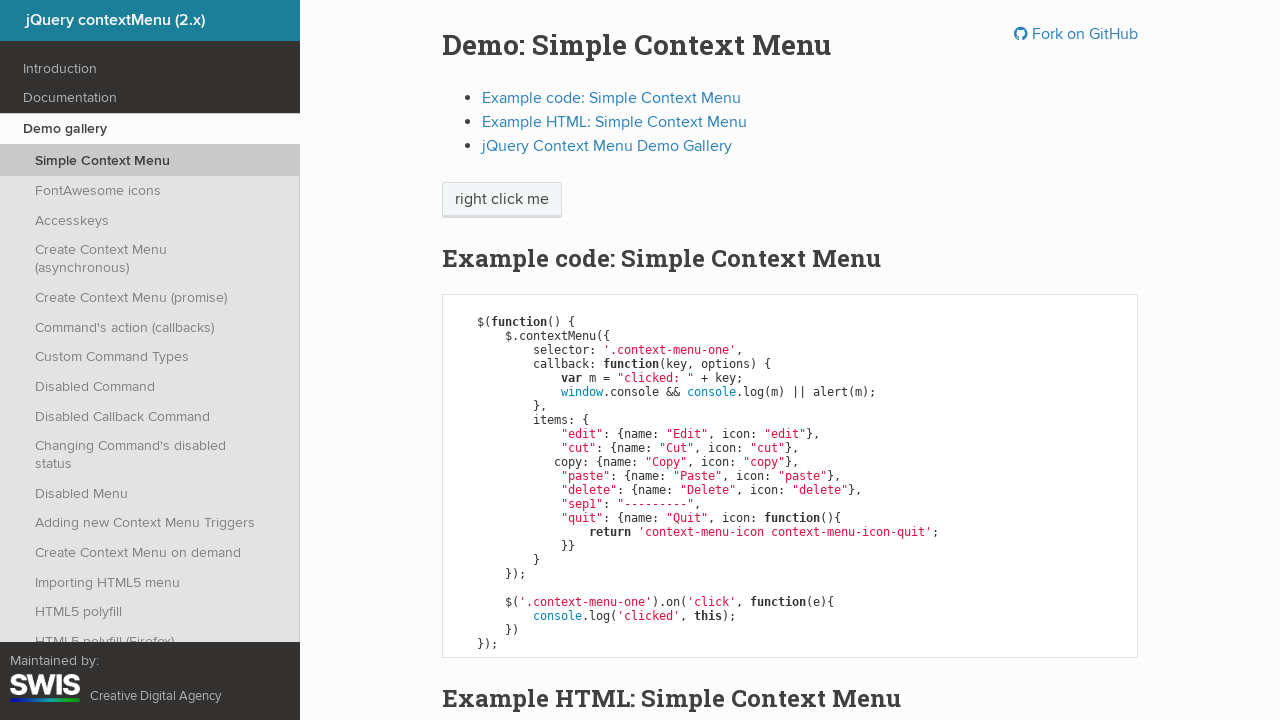

Right-clicked on 'right click me' element to open context menu at (502, 200) on //span[text()='right click me']
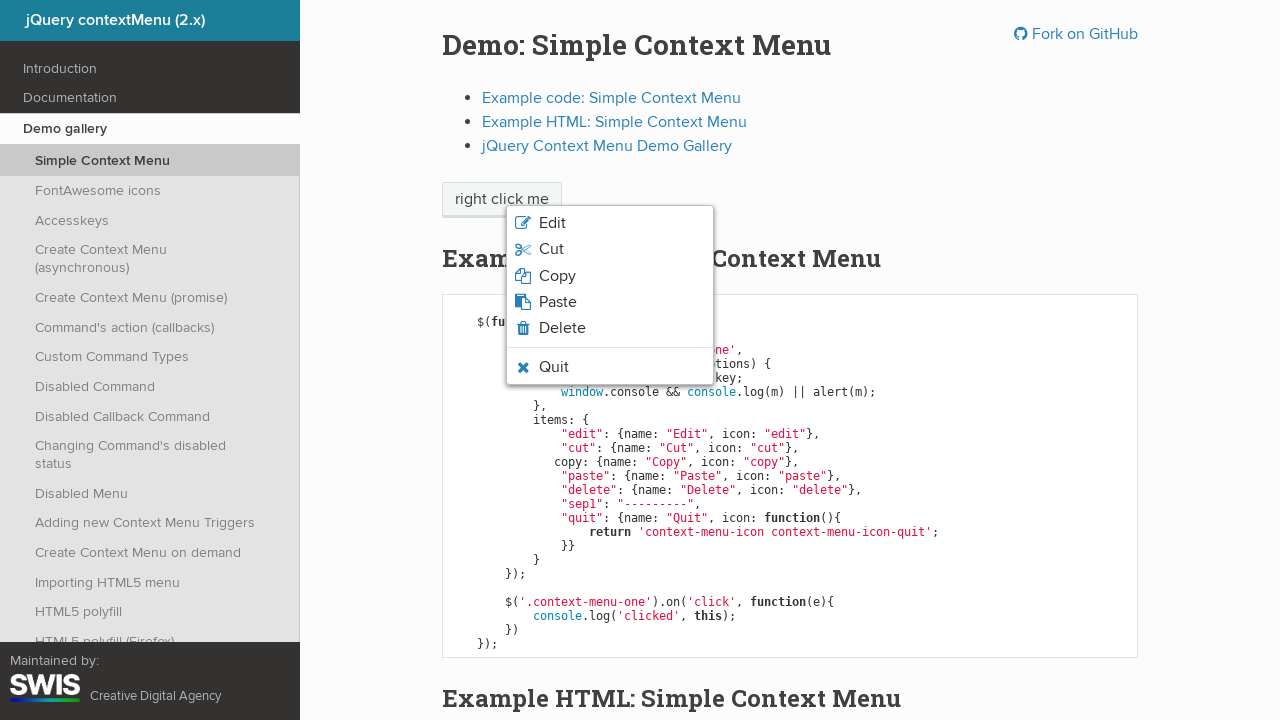

Context menu appeared with paste option
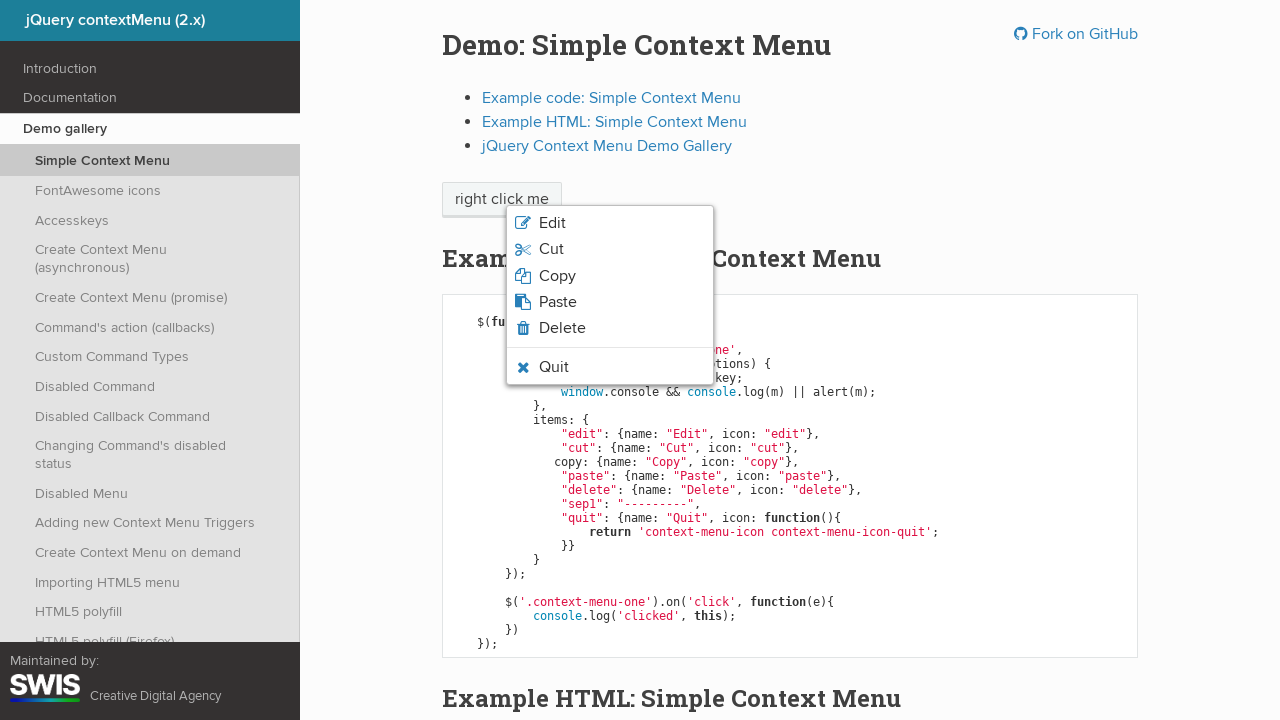

Hovered over paste option in context menu at (610, 302) on .context-menu-icon-paste
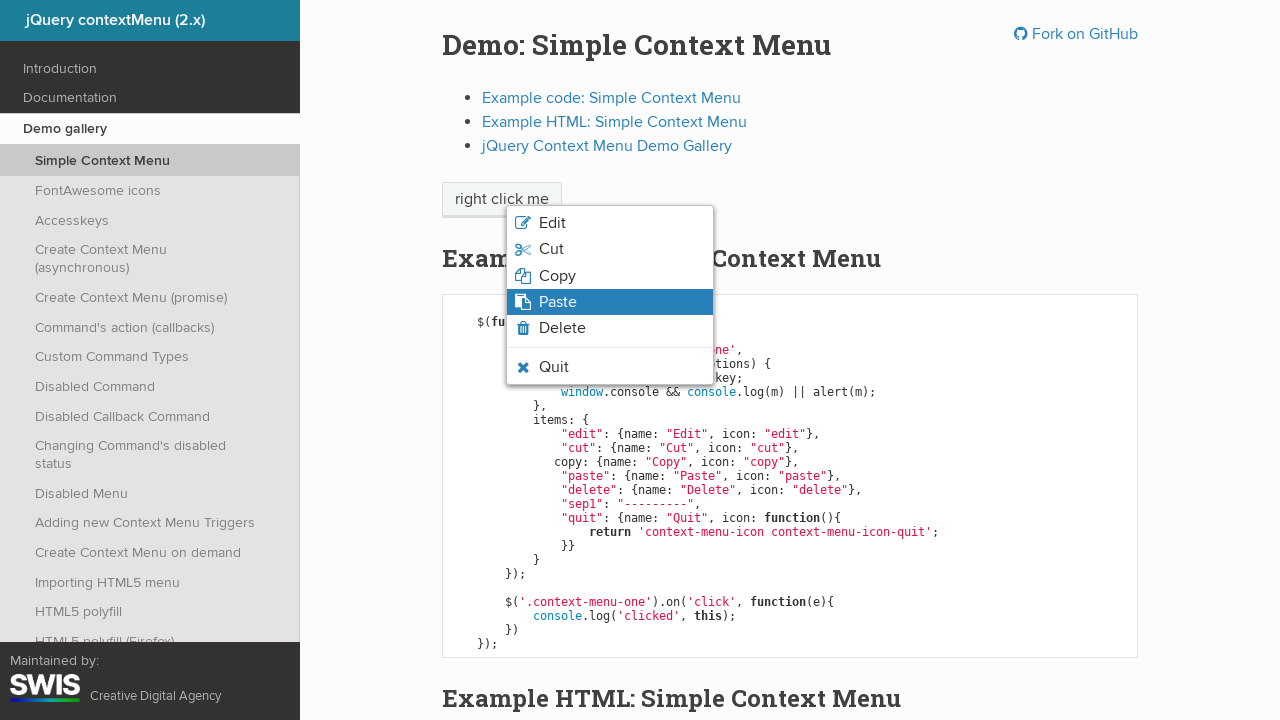

Clicked on paste option in context menu at (610, 302) on .context-menu-icon-paste
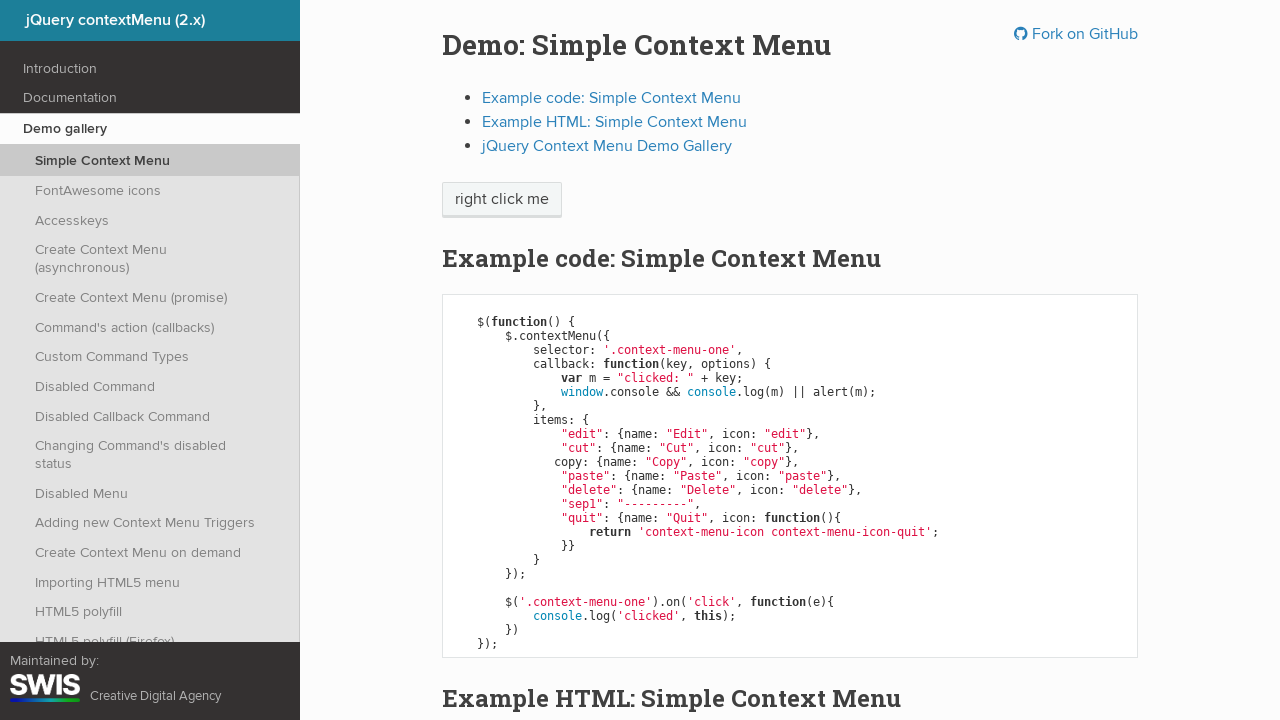

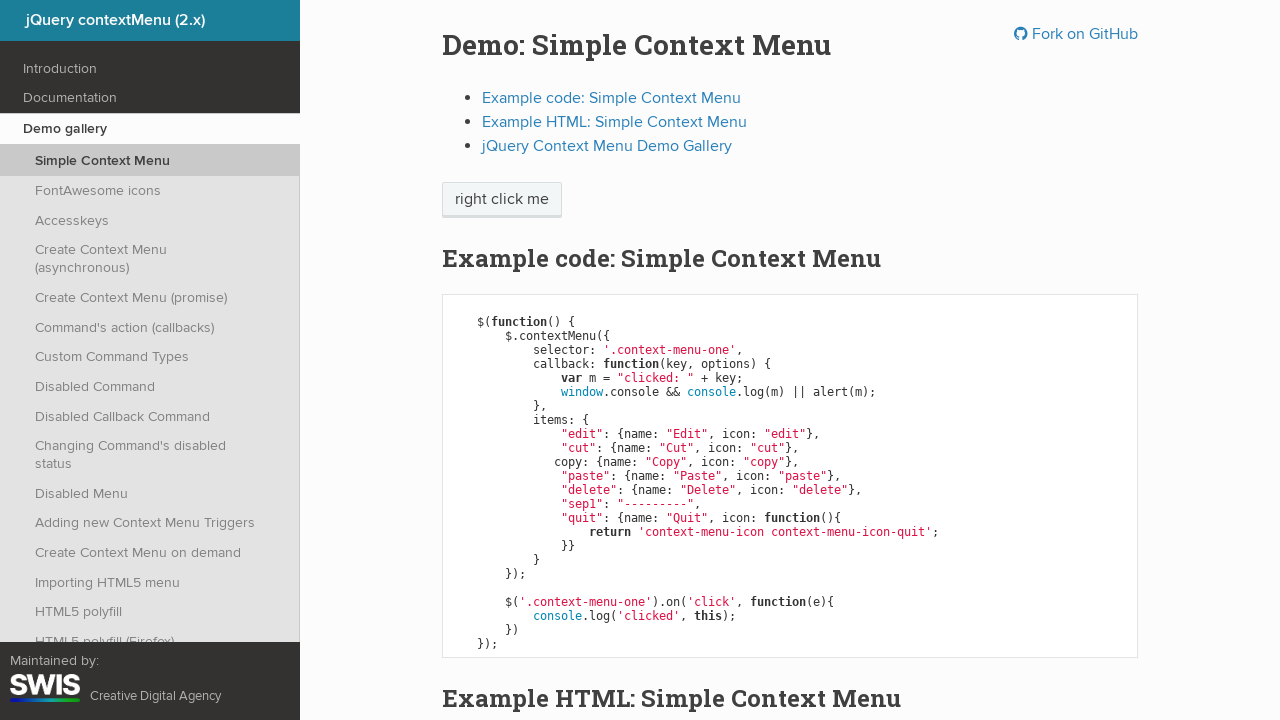